Tests filling out a practice automation form on demoqa.com by entering first name, last name, email, selecting gender, entering phone number, and subject fields.

Starting URL: https://demoqa.com/automation-practice-form

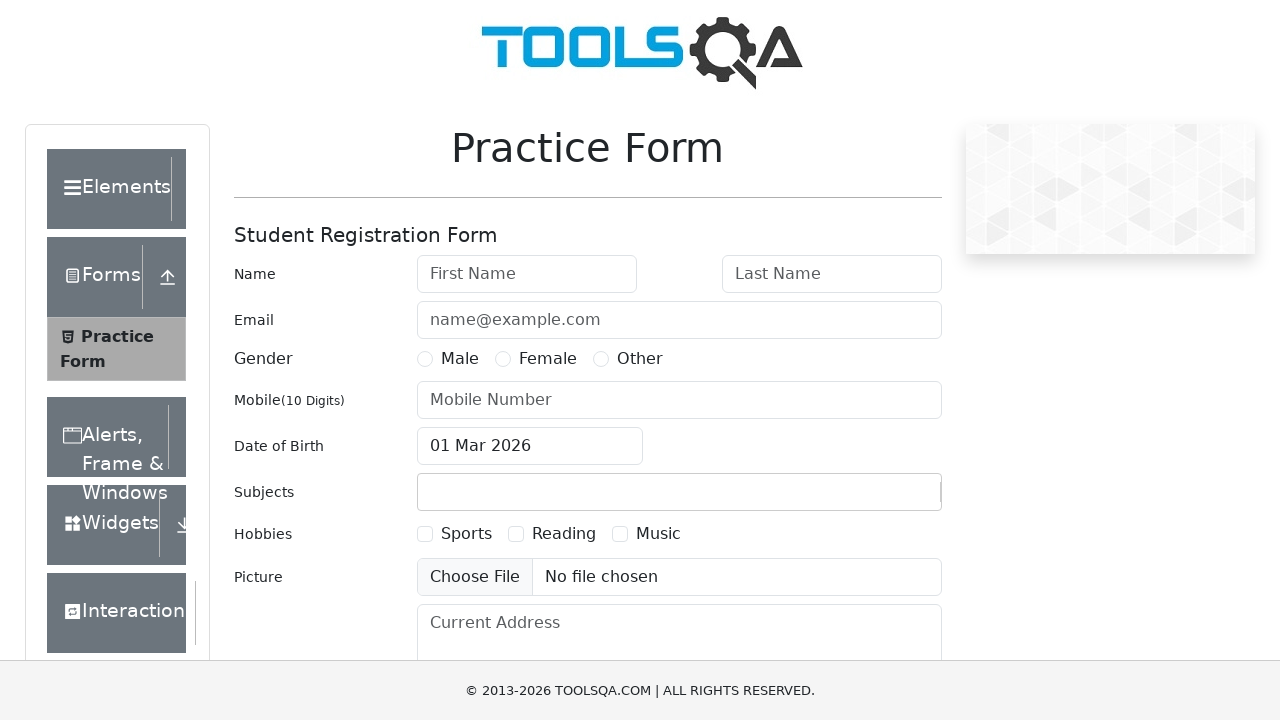

Filled first name field with 'Noothan' on #firstName
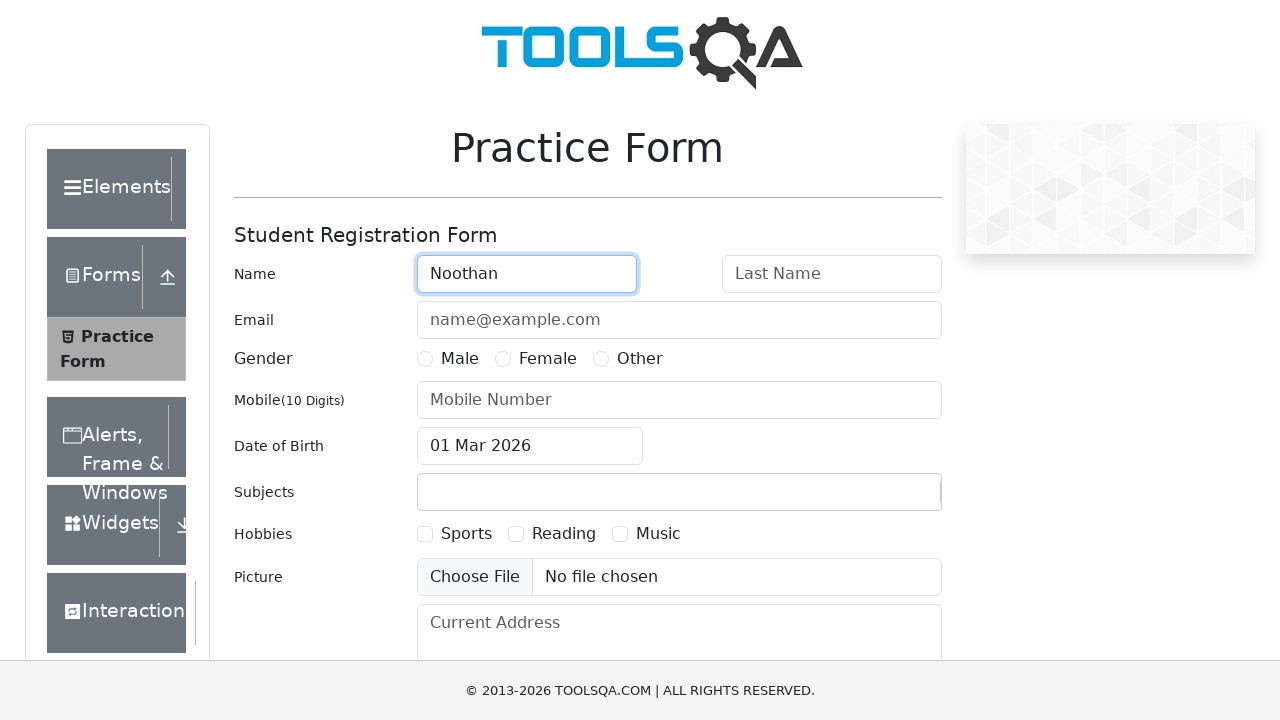

Filled last name field with 'sai' on #lastName
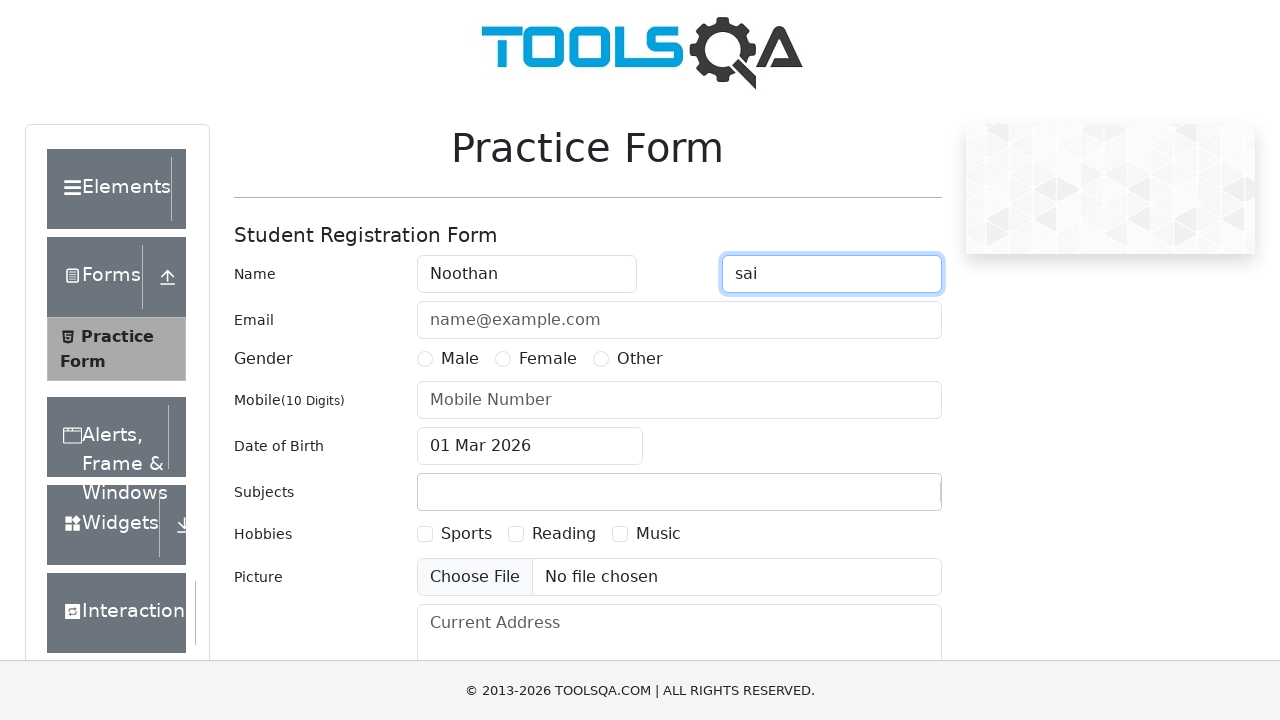

Filled email field with 'nagasai@gmail.com' on #userEmail
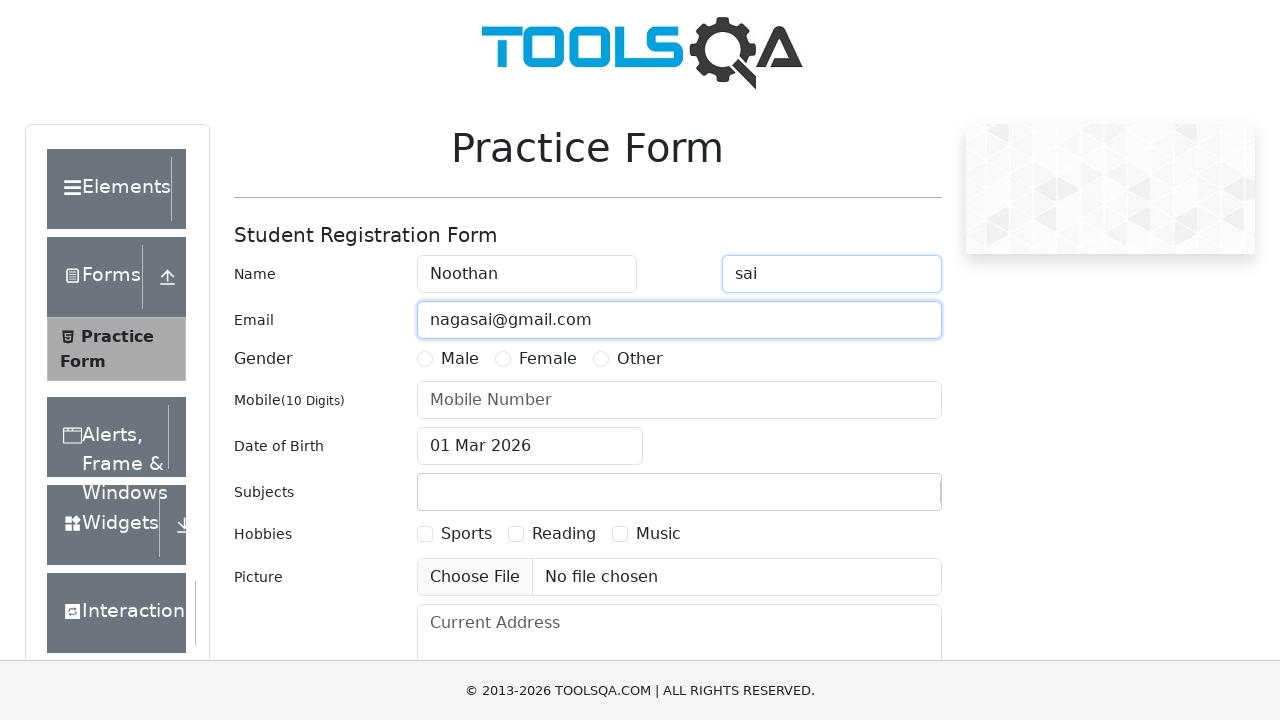

Scrolled down 300 pixels to see more form elements
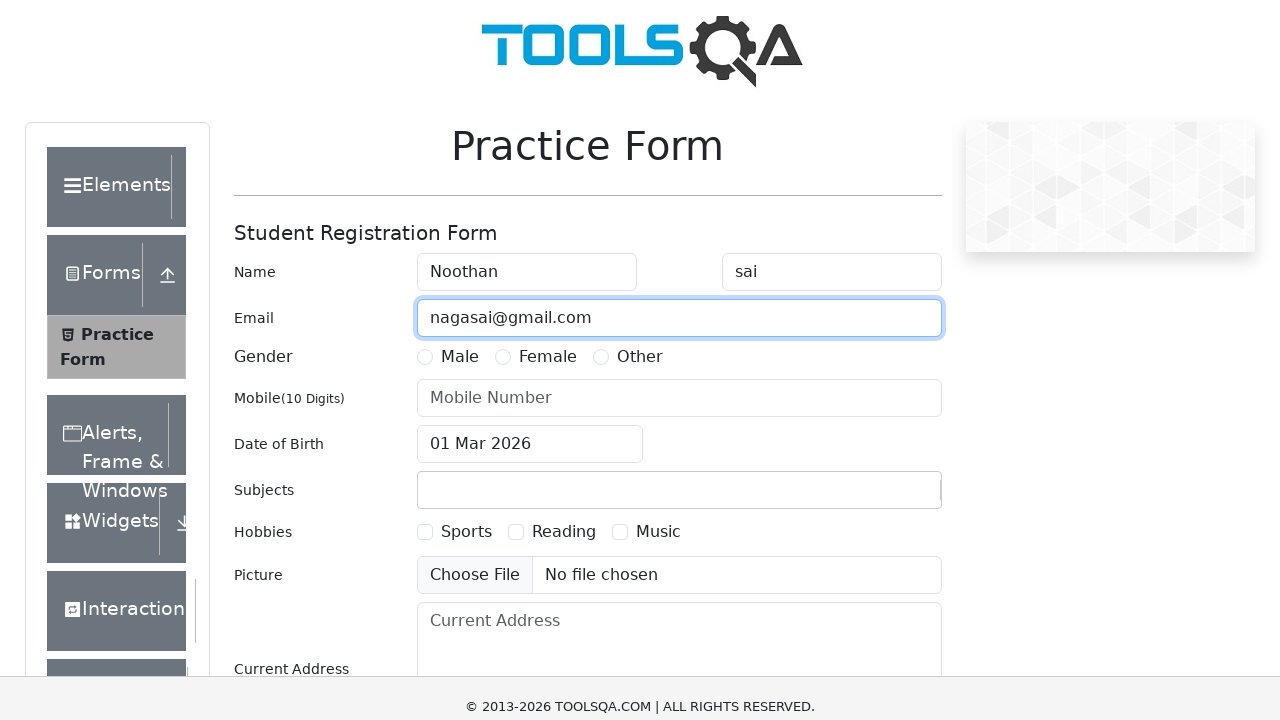

Selected Male gender radio button at (460, 59) on label[for='gender-radio-1']
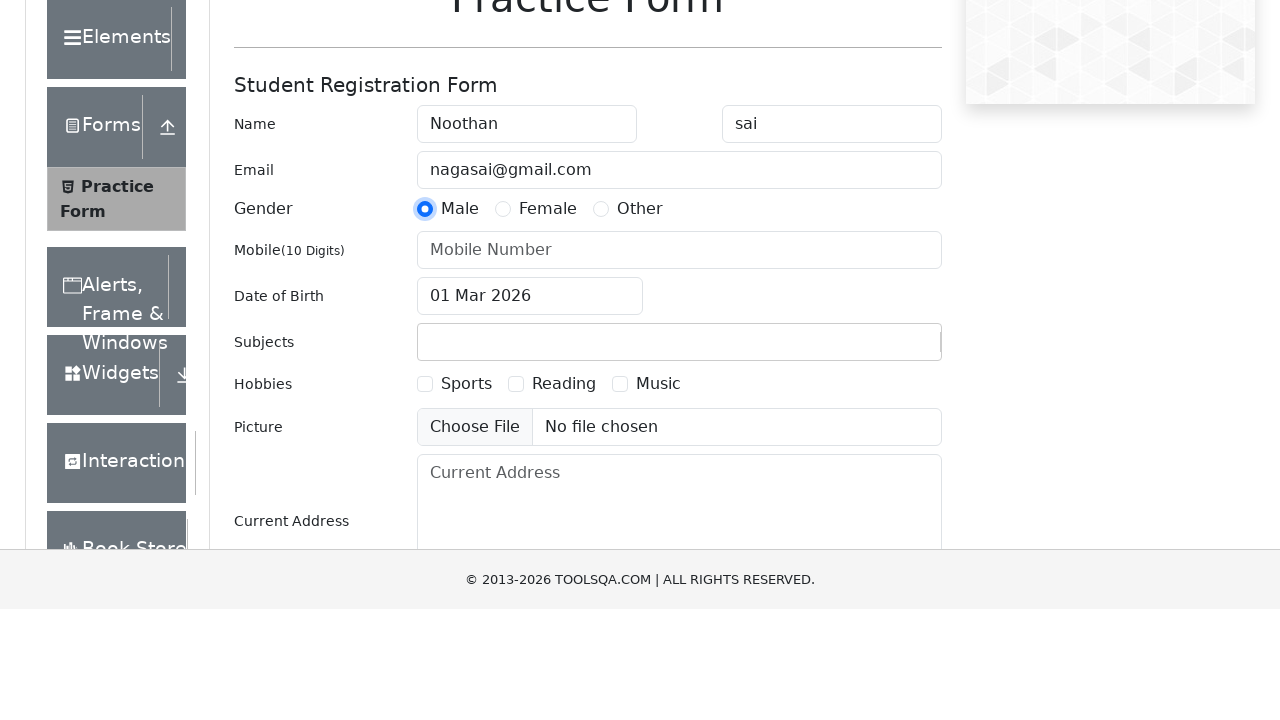

Filled mobile number field with '9874083830' on #userNumber
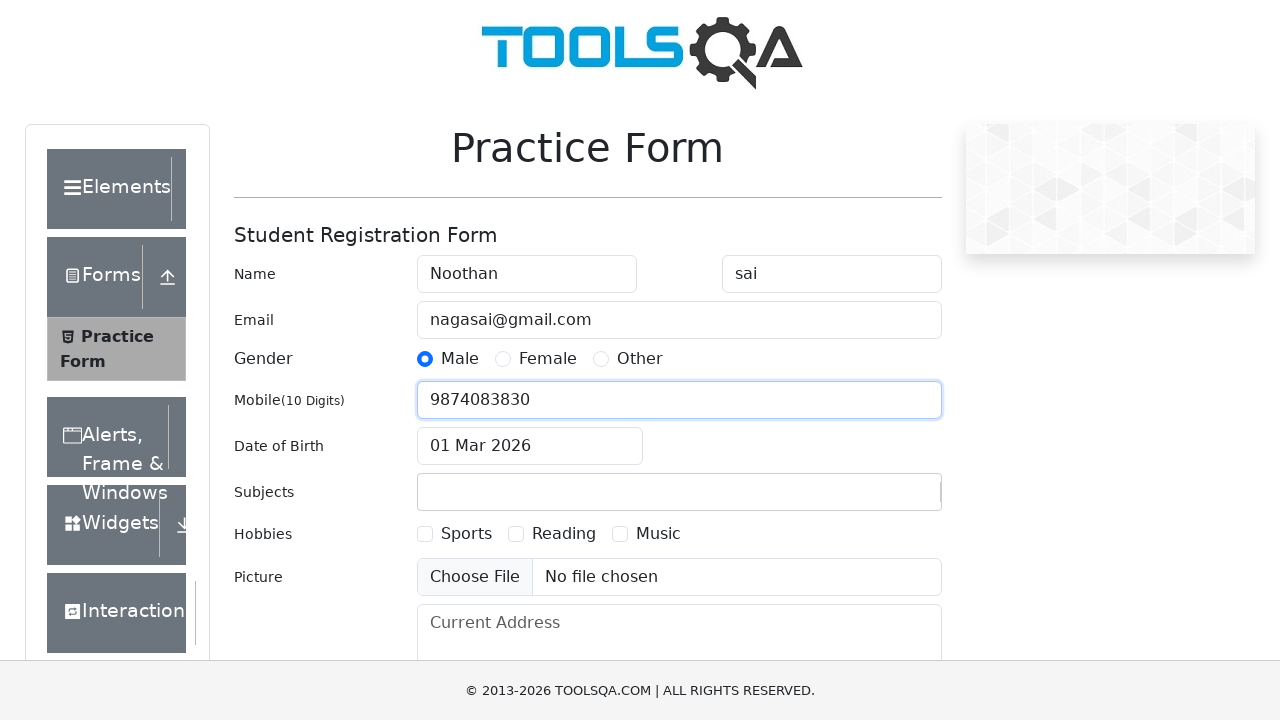

Filled subjects field with 'subject' on #subjectsInput
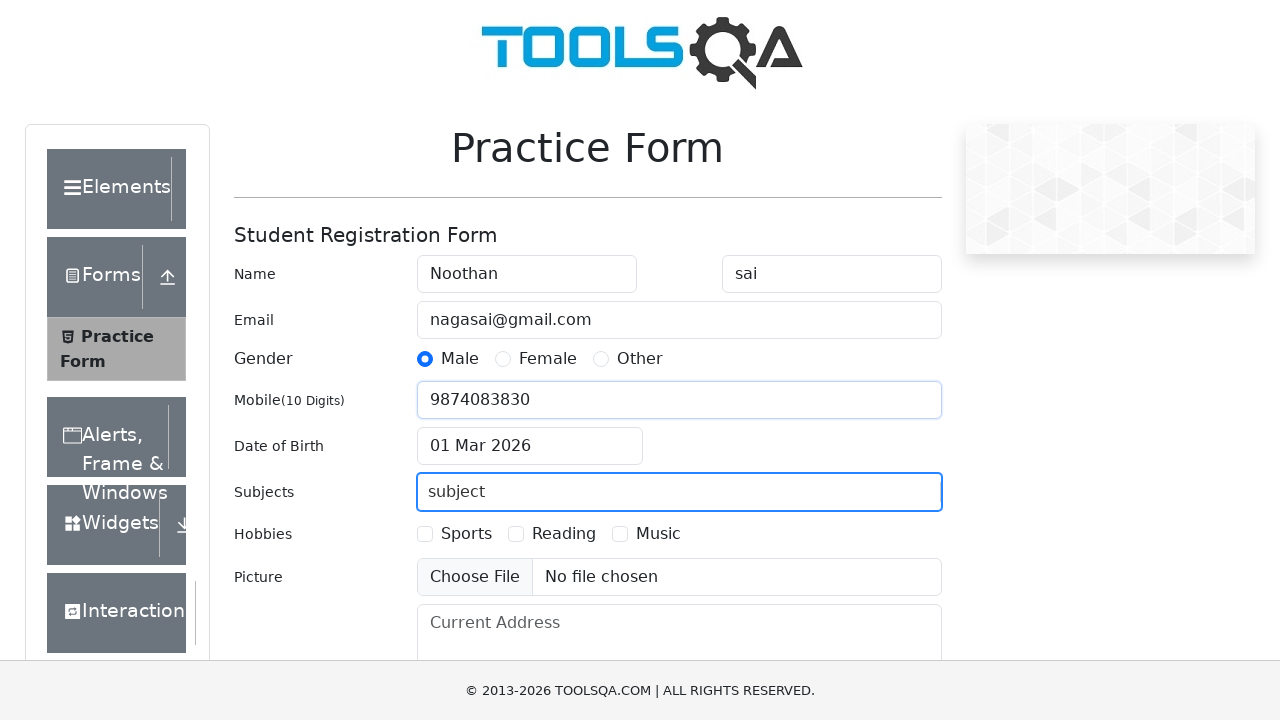

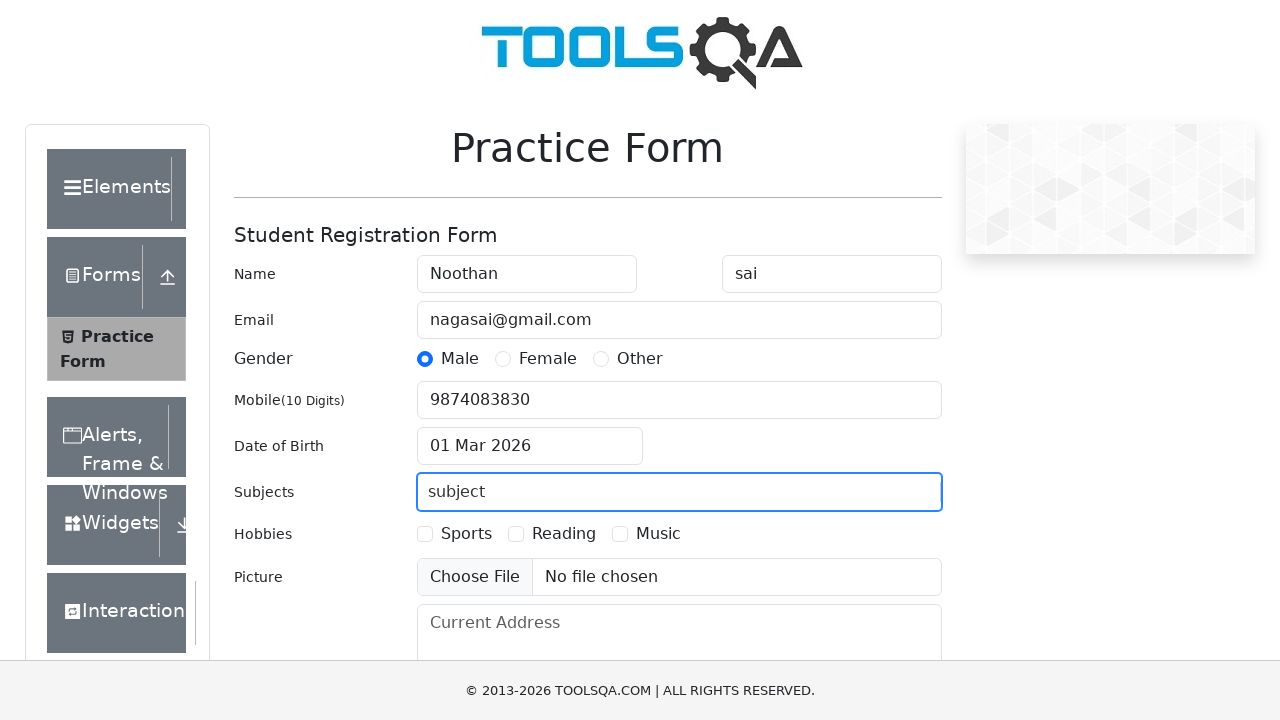